Tests page loading and window switching functionality by opening a link in a new tab, switching to it, and submitting a form with an email

Starting URL: https://demoapps.qspiders.com/ui/pageLoad?scenario=1

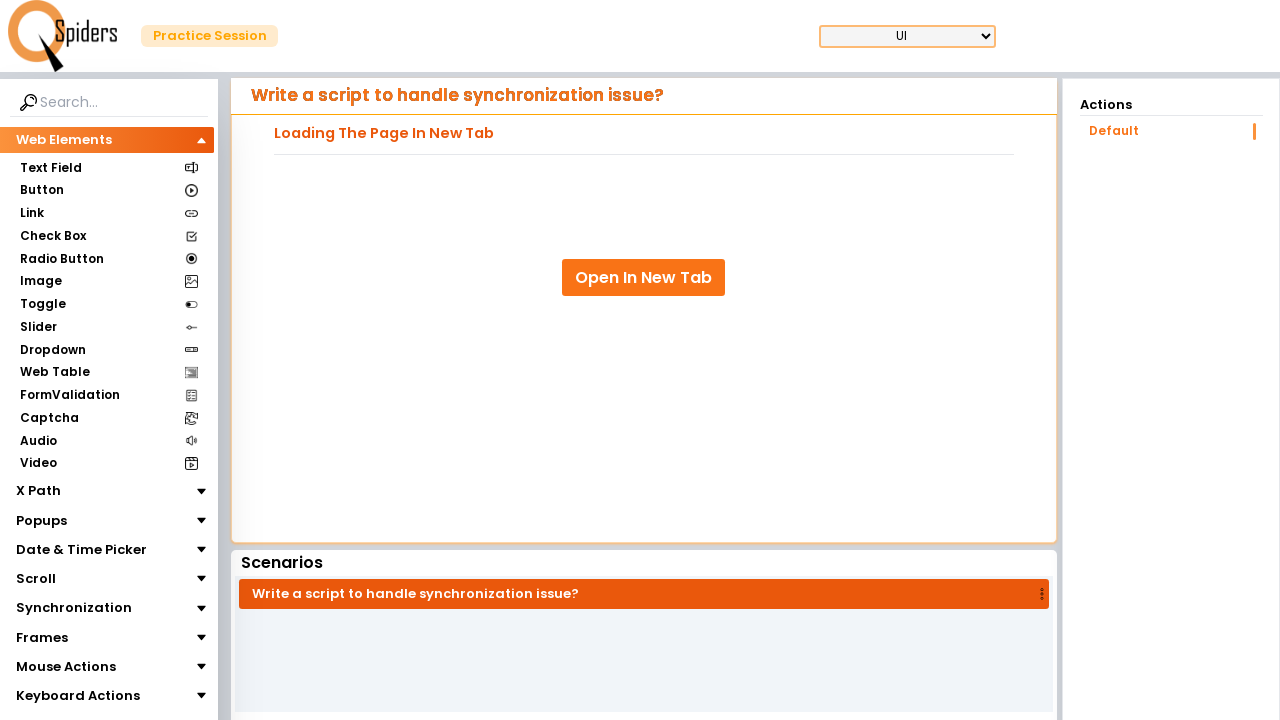

Clicked 'Open In New Tab' link at (644, 278) on xpath=//a[.='Open In New Tab']
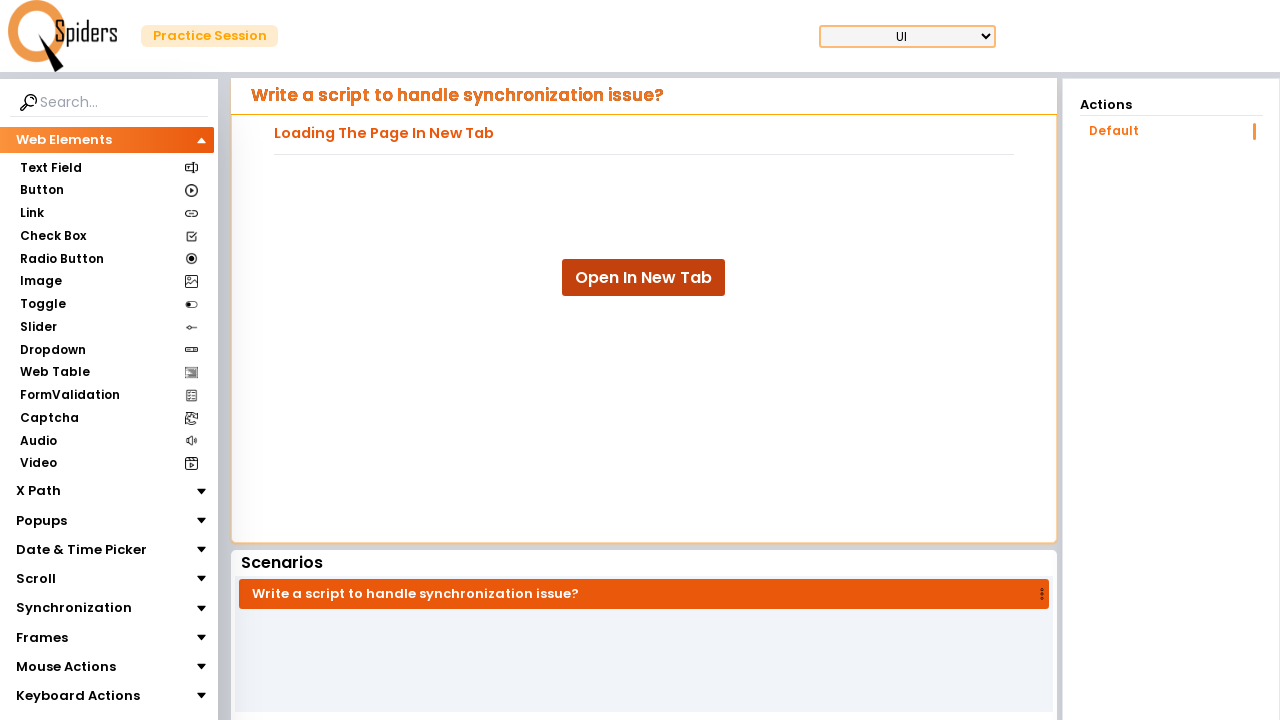

New page/tab opened and captured
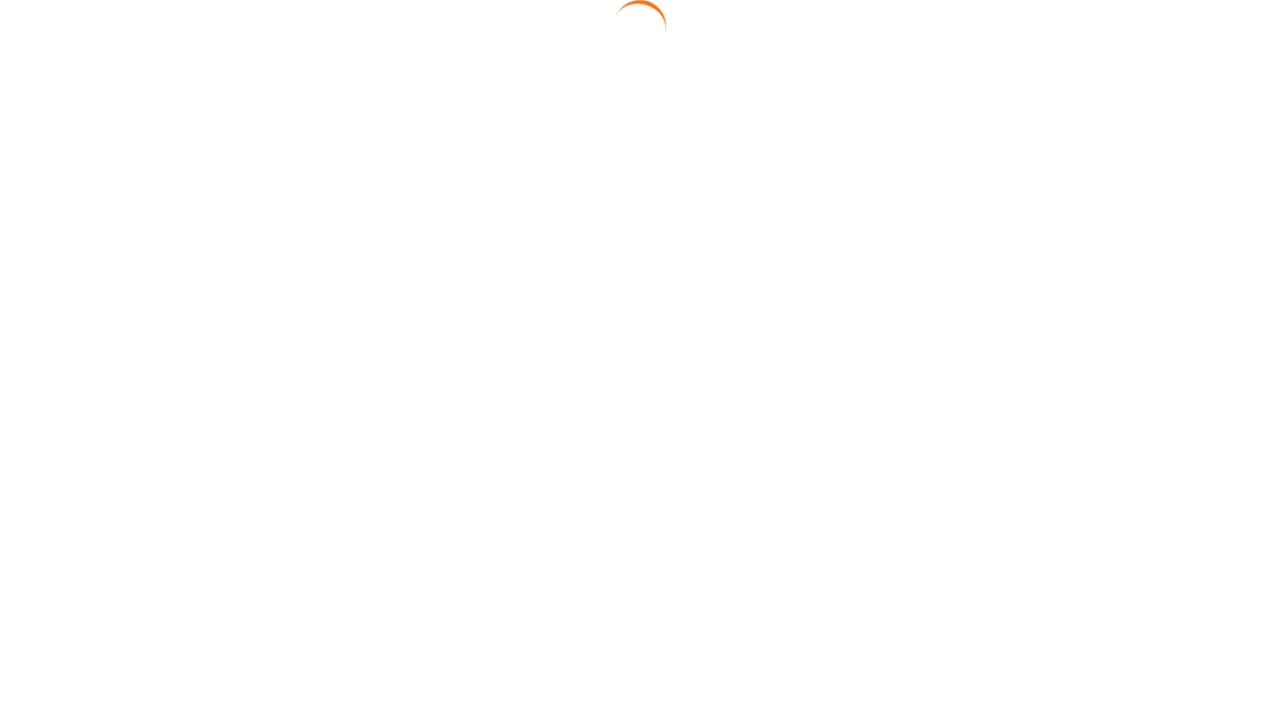

New page loaded successfully
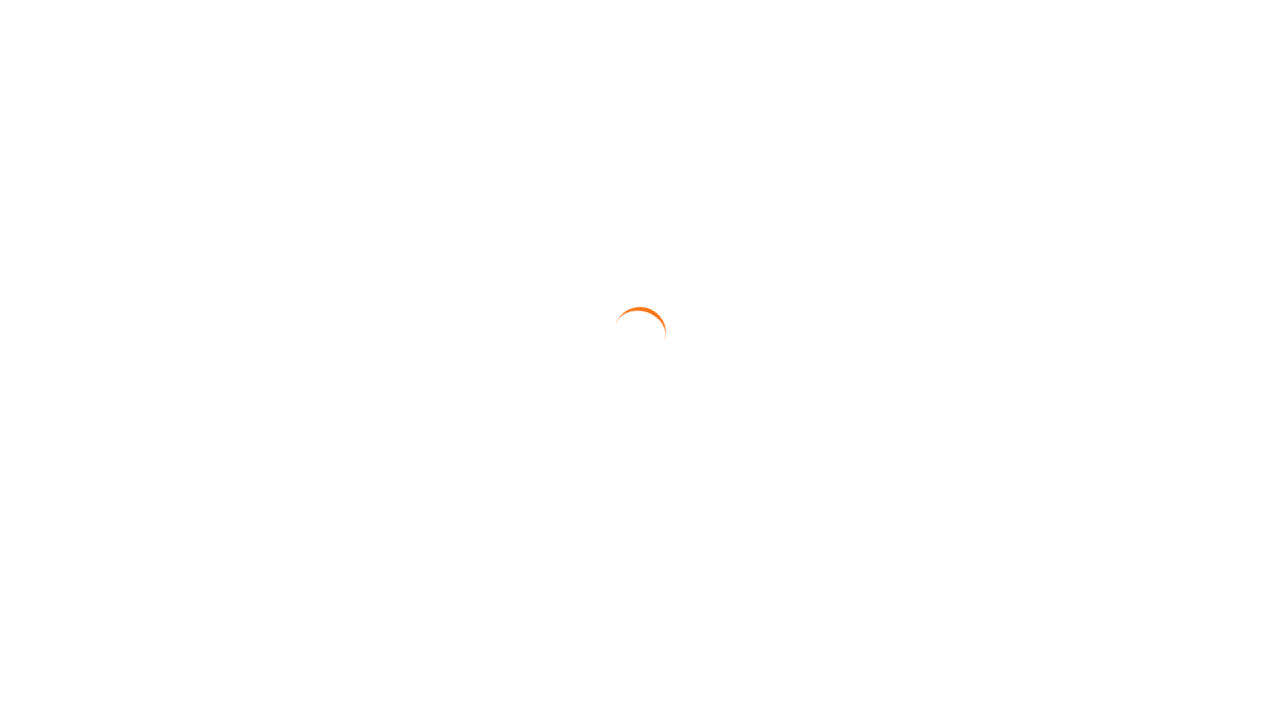

Filled email field with 'testuser123@example.com' on #email
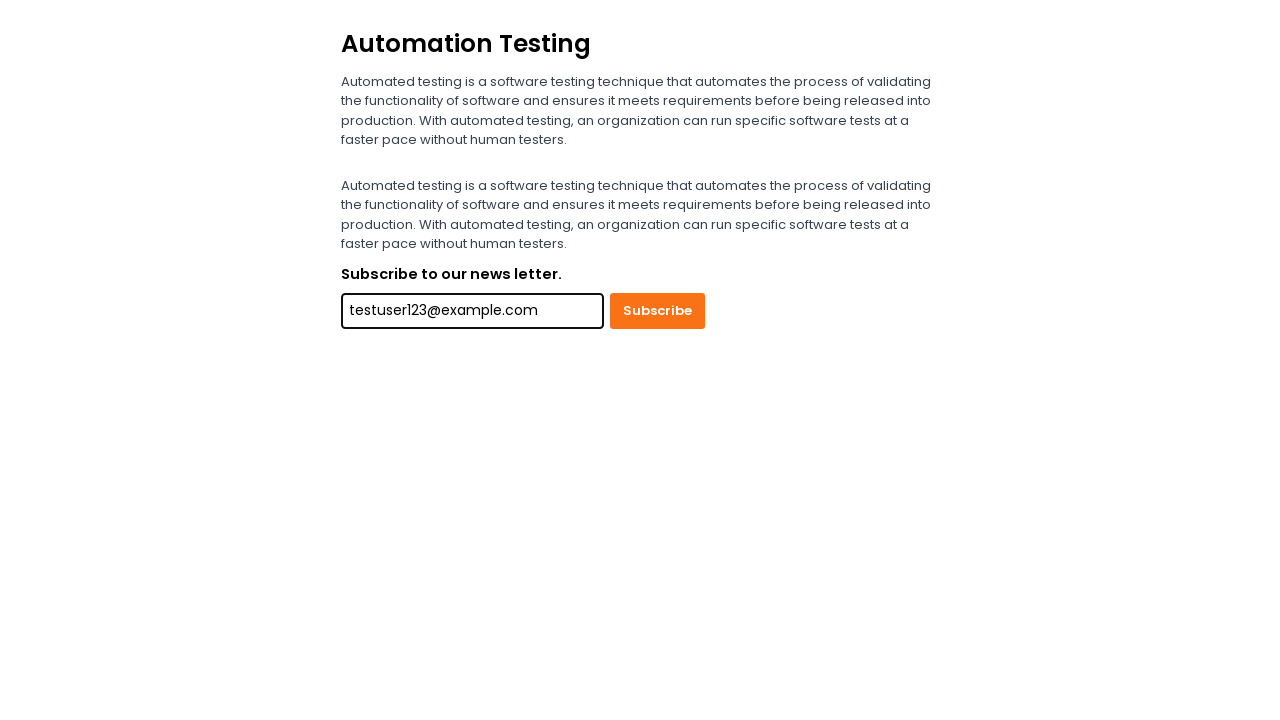

Clicked submit button to submit the form at (658, 647) on xpath=//button[@type='submit']
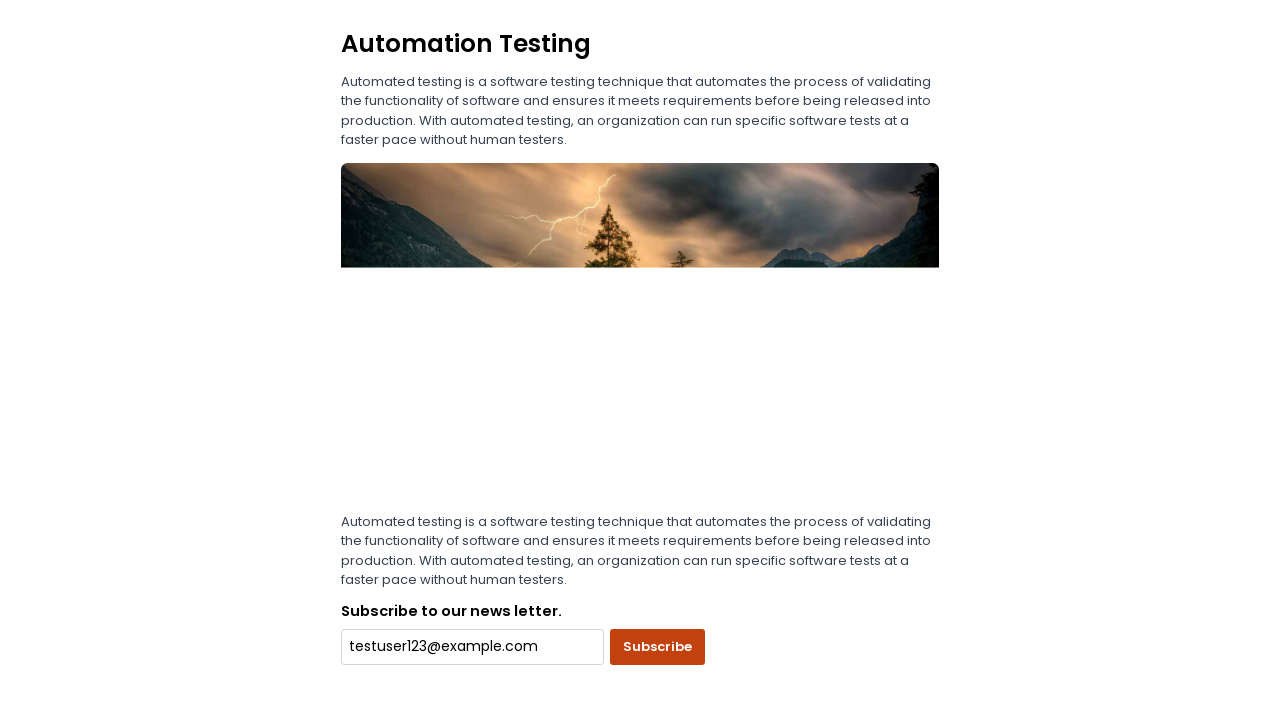

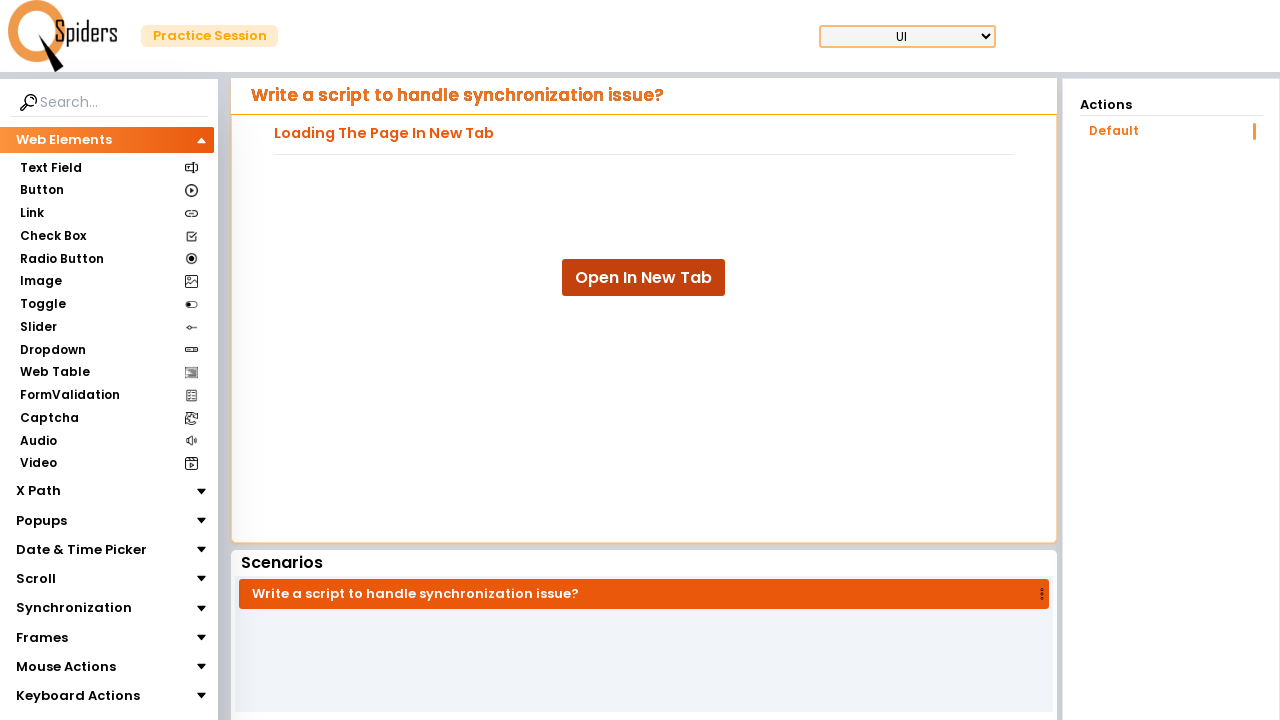